Tests sorting the Email column in ascending order by clicking the column header and verifying text values are sorted alphabetically.

Starting URL: http://the-internet.herokuapp.com/tables

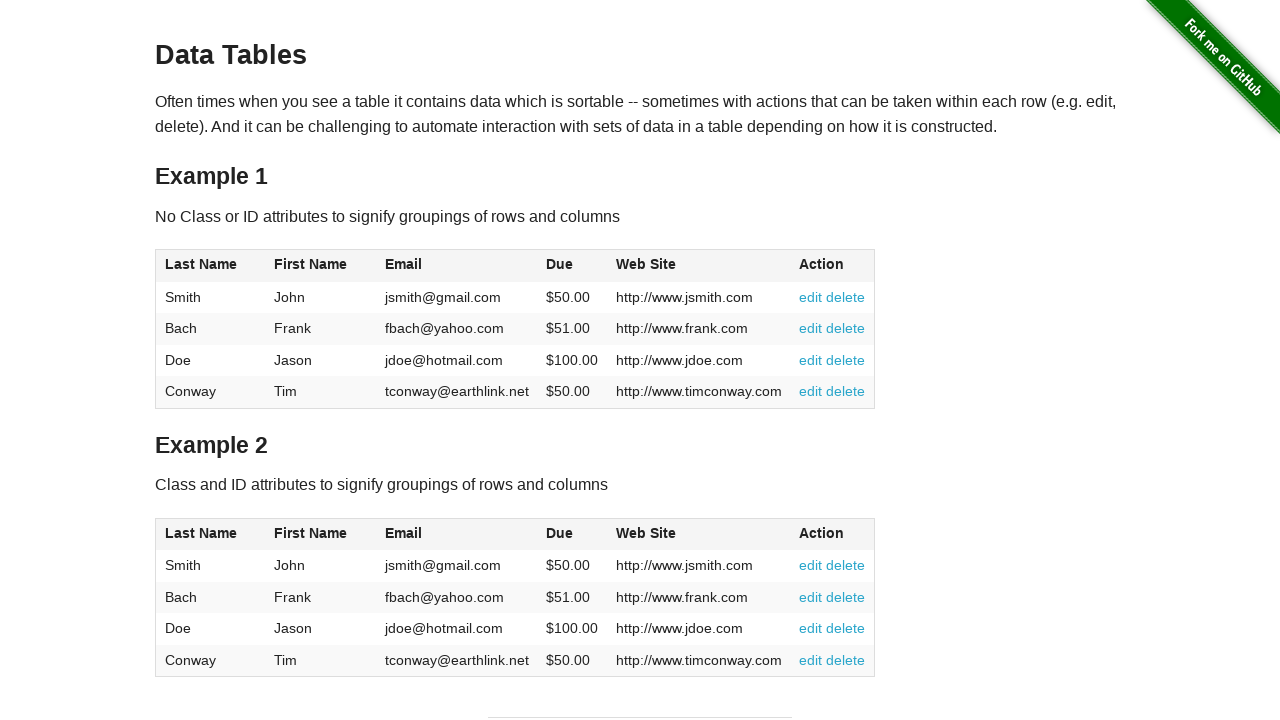

Clicked Email column header to sort in ascending order at (457, 266) on #table1 thead tr th:nth-of-type(3)
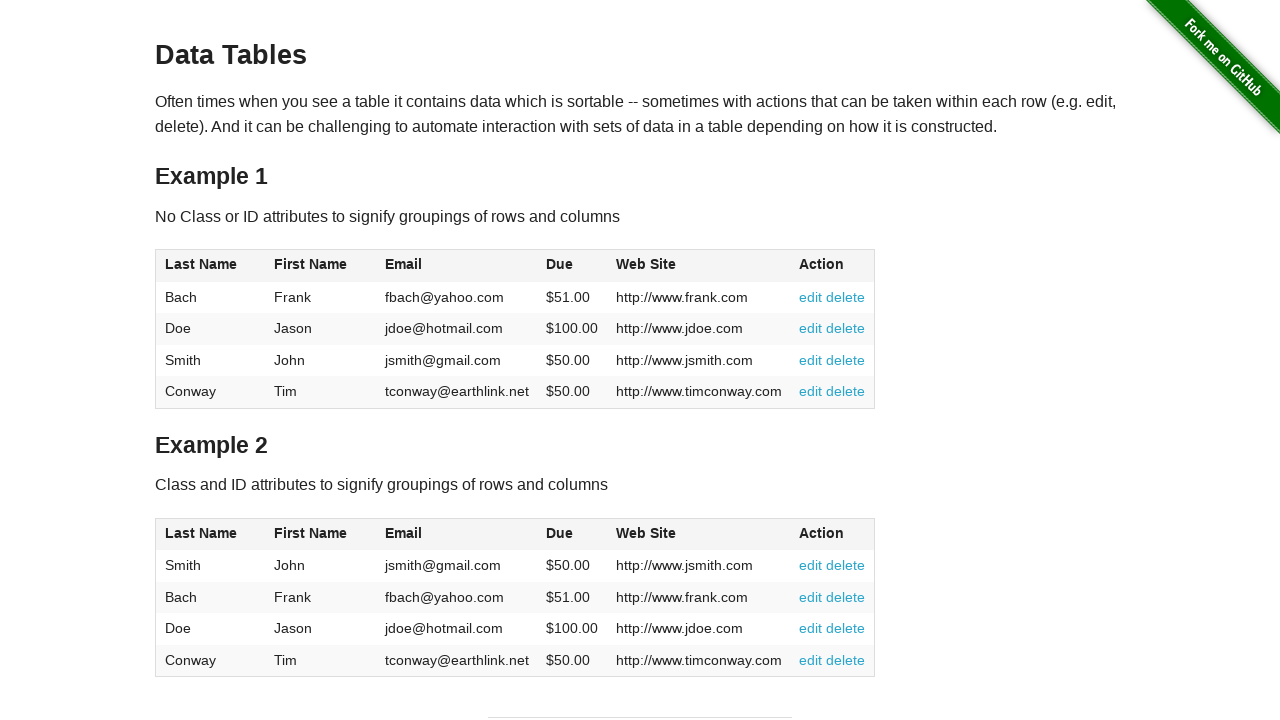

Email column values are now sorted and visible
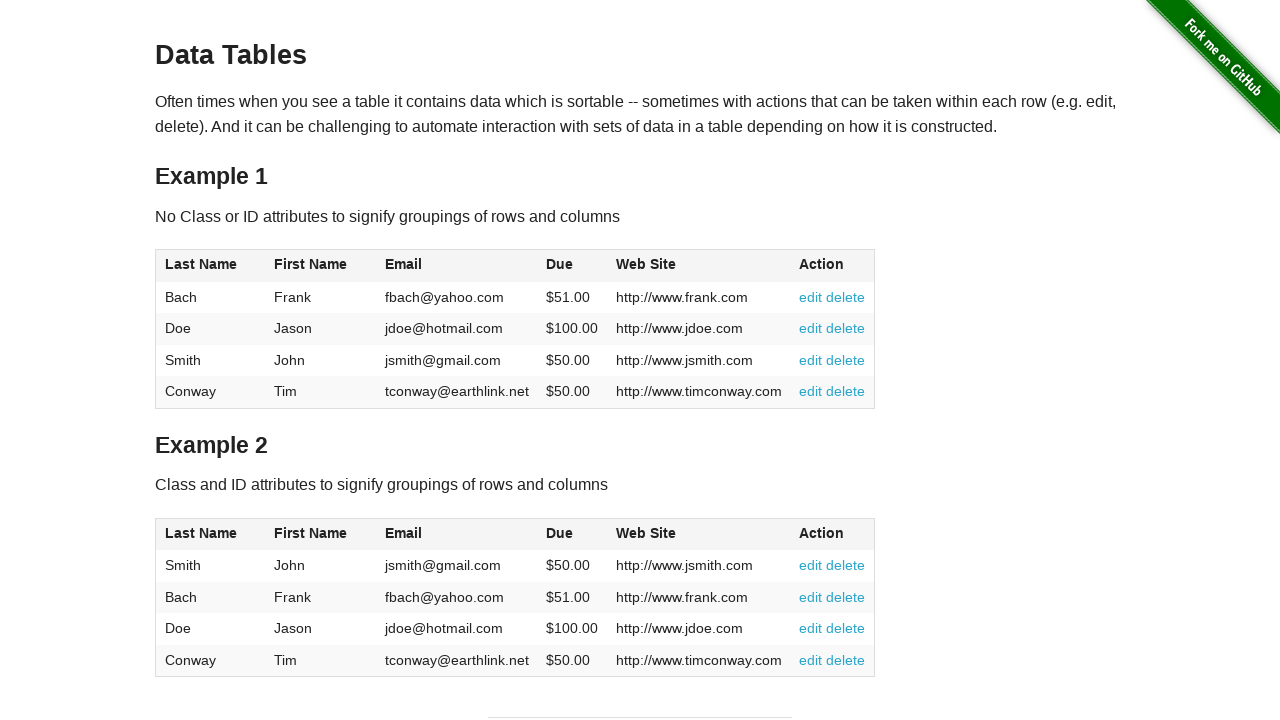

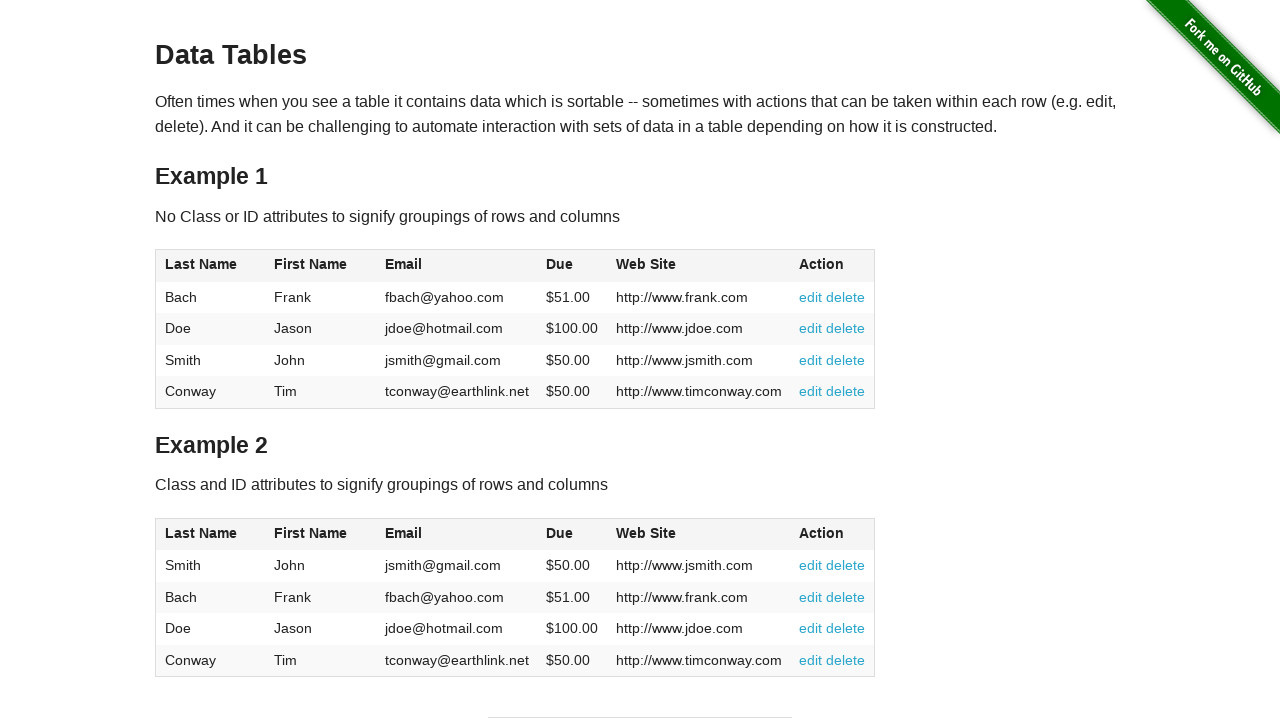